Tests opening multiple footer links in new browser tabs using keyboard shortcuts (Ctrl+Enter), then switches between the opened windows/tabs to verify they loaded correctly.

Starting URL: https://rahulshettyacademy.com/AutomationPractice/

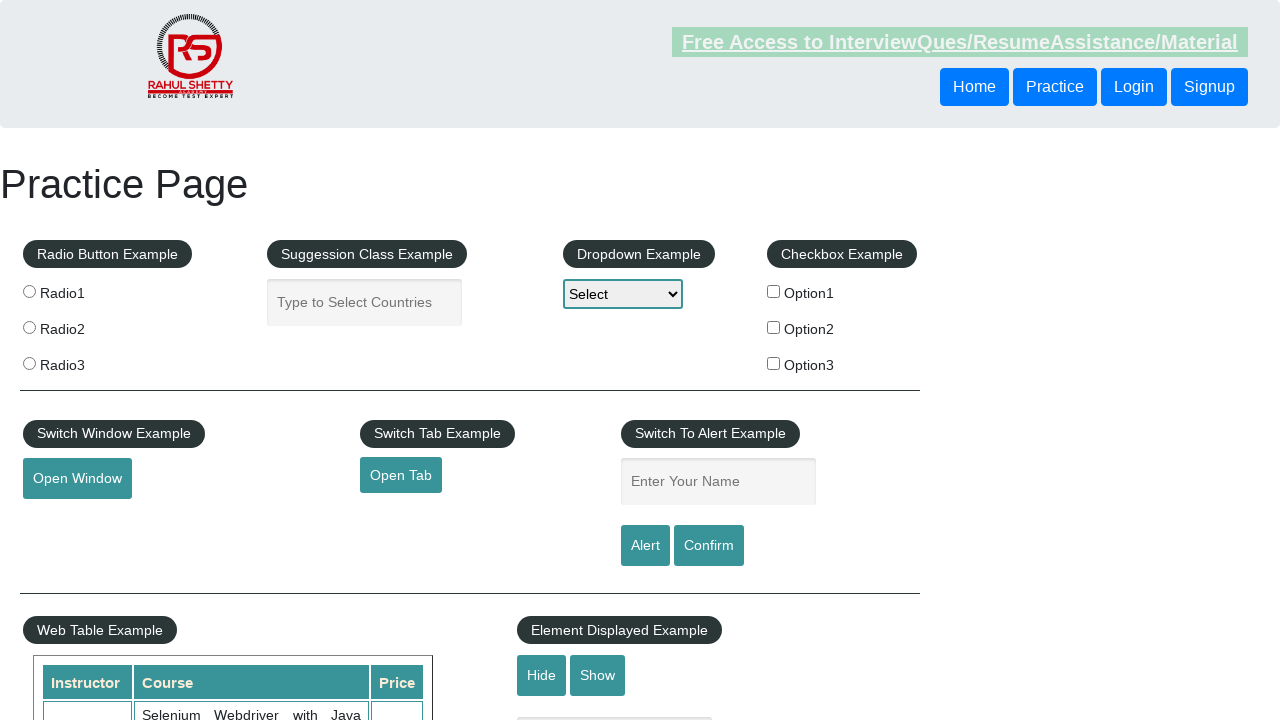

Footer section loaded
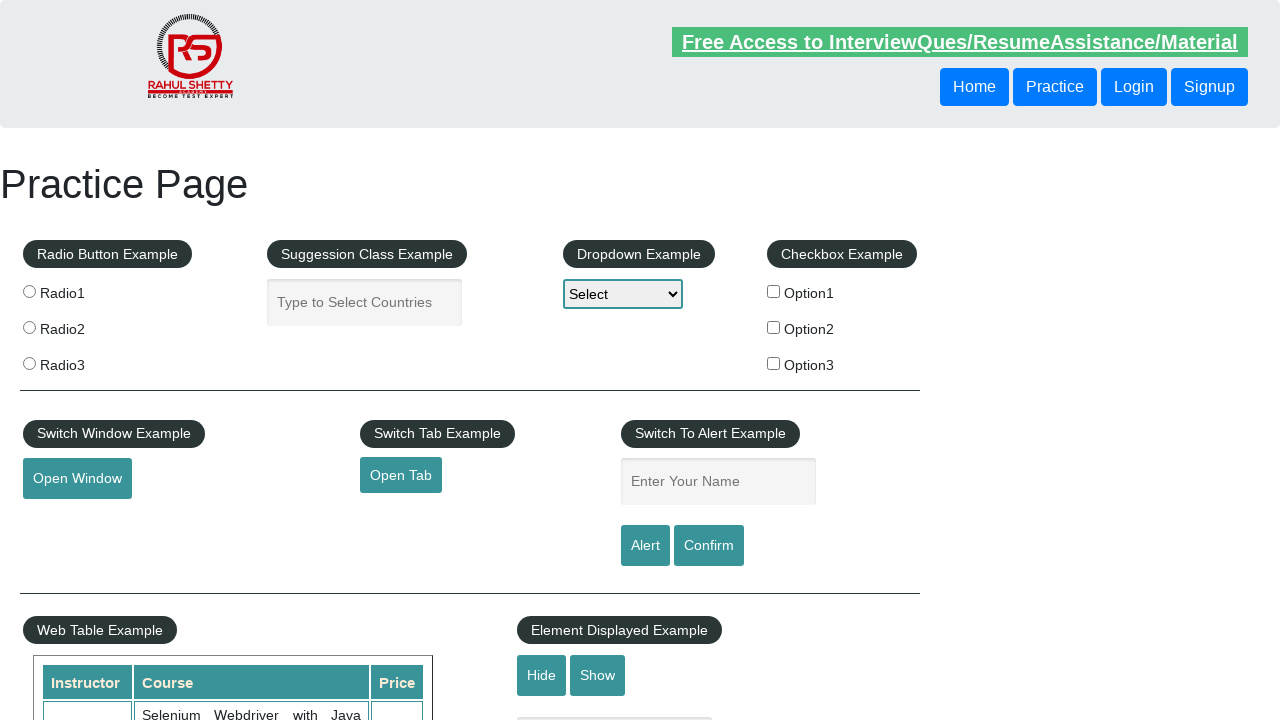

Located footer column links
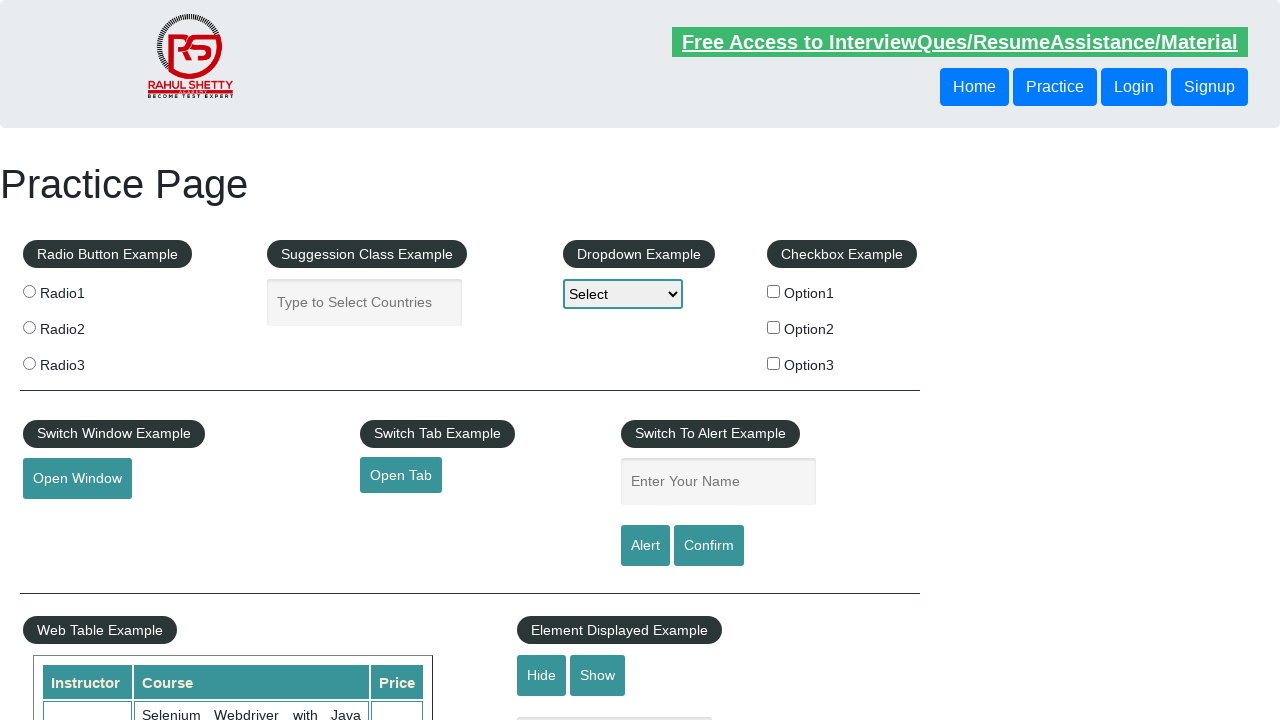

Found 5 footer links
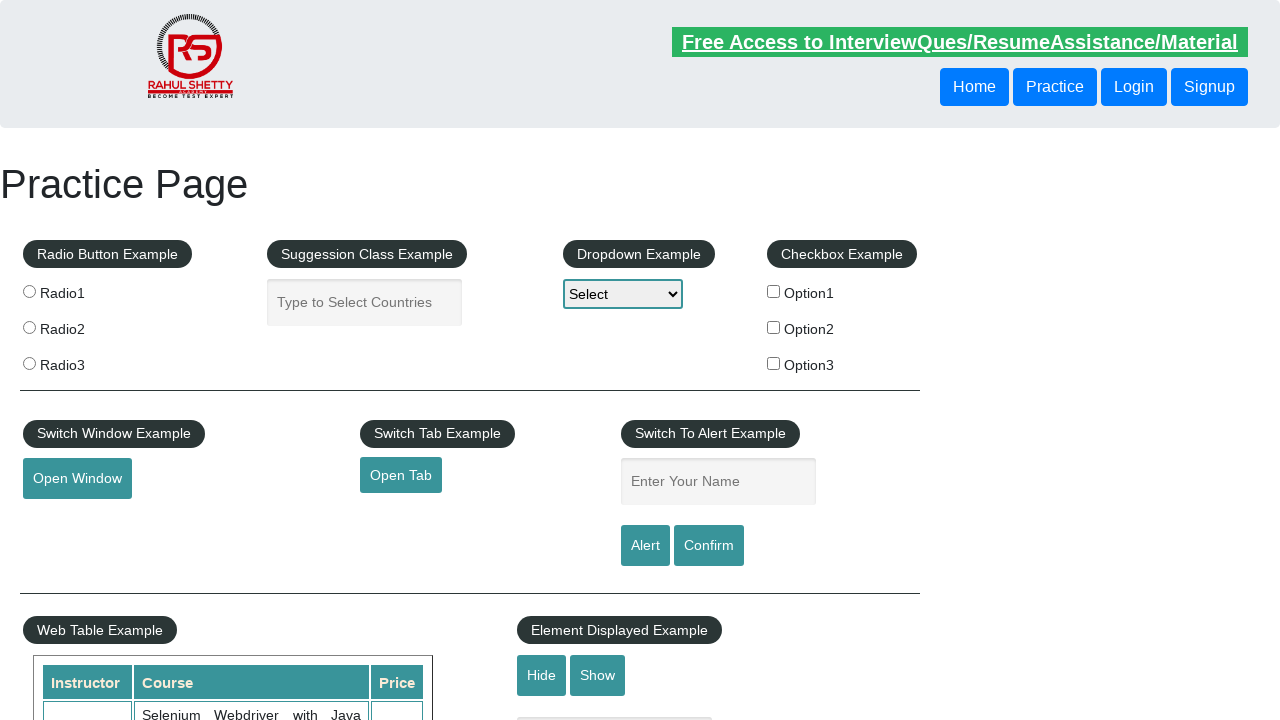

Opened footer link 1 in new tab using Ctrl+Click at (68, 520) on xpath=//table/tbody/tr/td[1]/ul//a >> nth=1
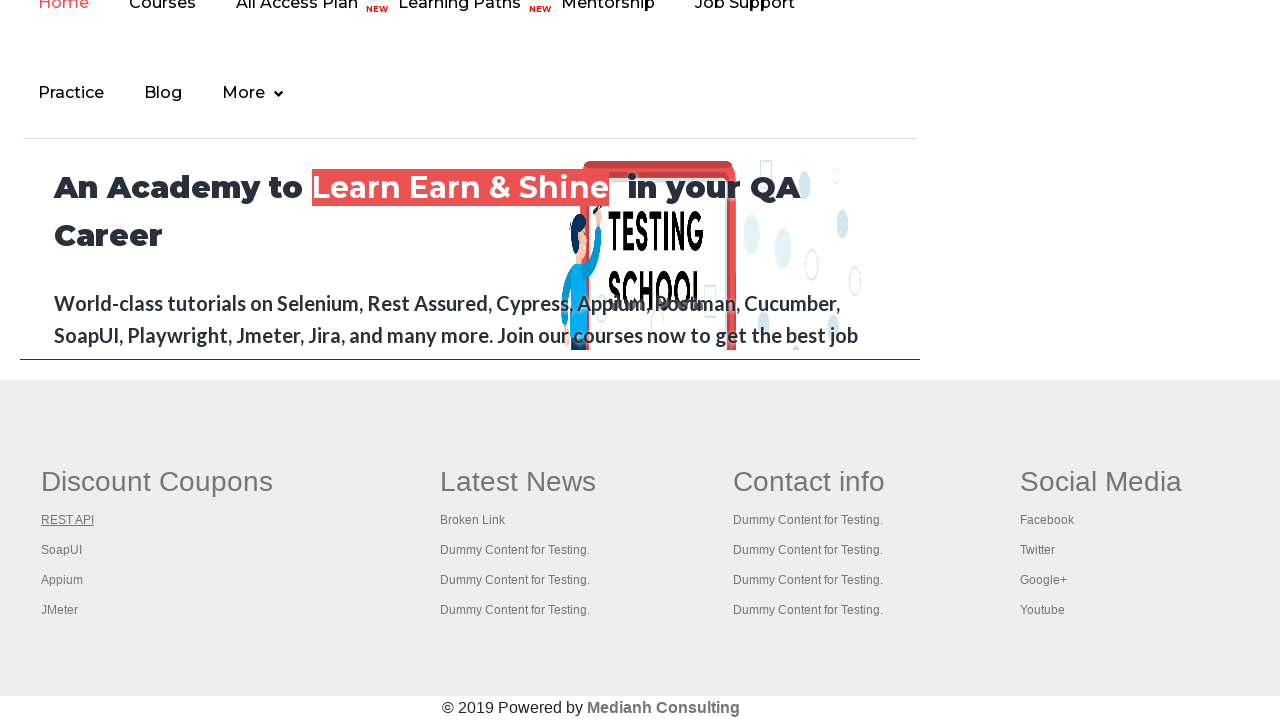

Waited 2 seconds for link 1 to load
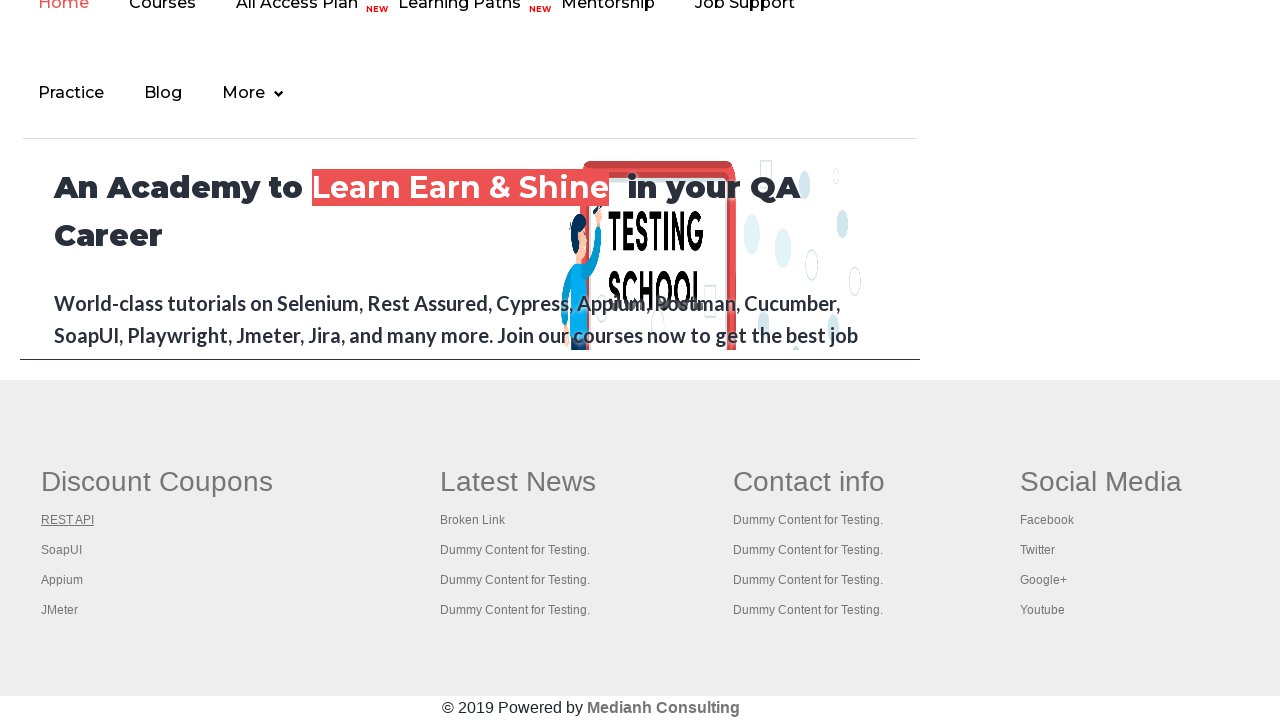

Opened footer link 2 in new tab using Ctrl+Click at (62, 550) on xpath=//table/tbody/tr/td[1]/ul//a >> nth=2
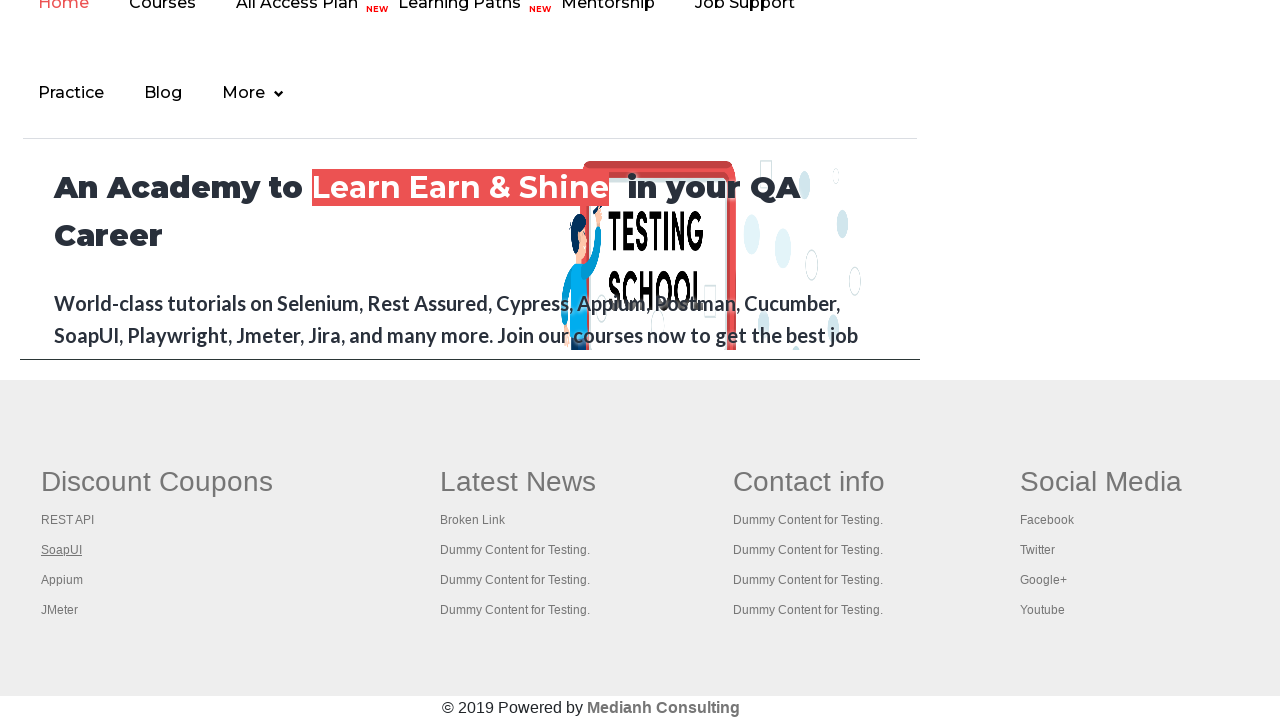

Waited 2 seconds for link 2 to load
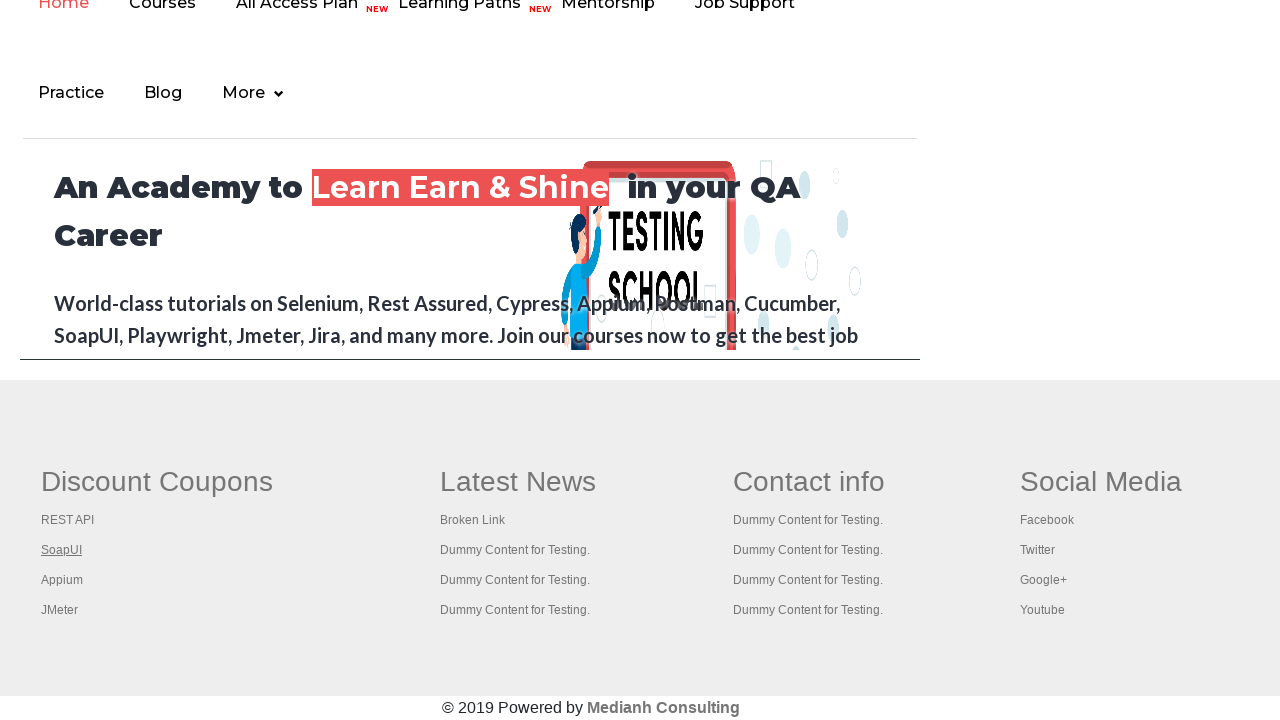

Opened footer link 3 in new tab using Ctrl+Click at (62, 580) on xpath=//table/tbody/tr/td[1]/ul//a >> nth=3
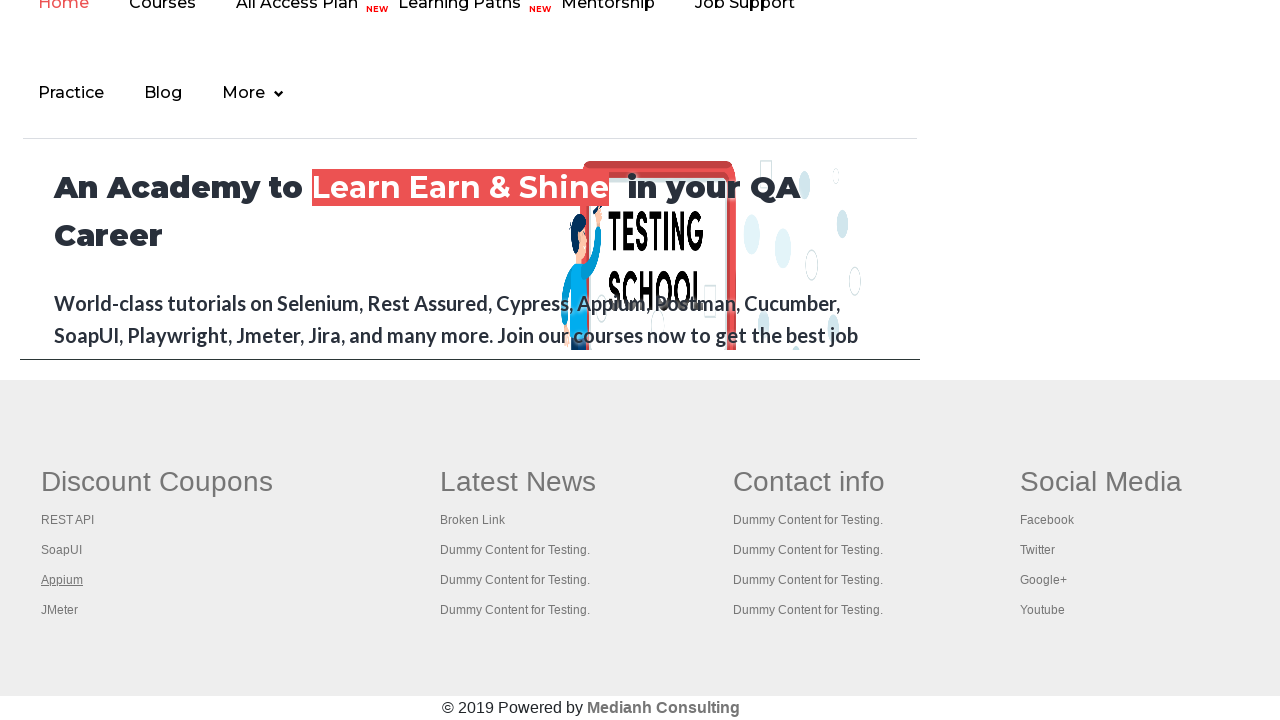

Waited 2 seconds for link 3 to load
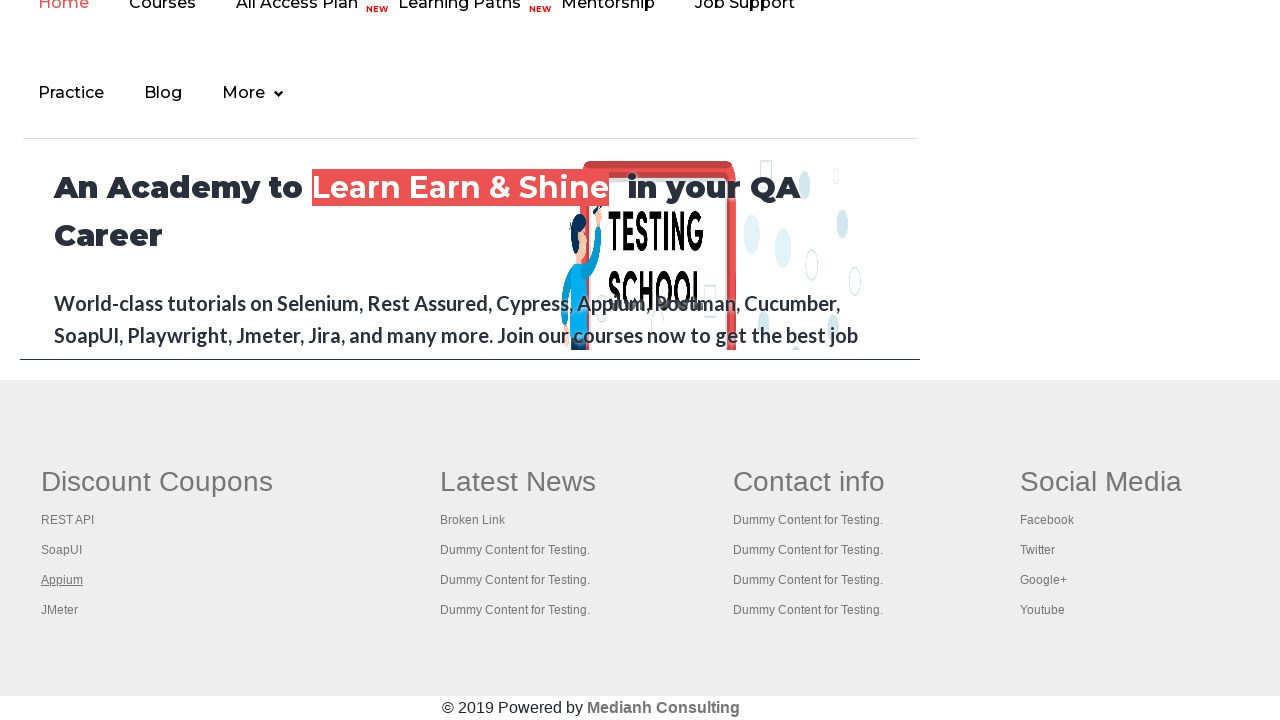

Opened footer link 4 in new tab using Ctrl+Click at (60, 610) on xpath=//table/tbody/tr/td[1]/ul//a >> nth=4
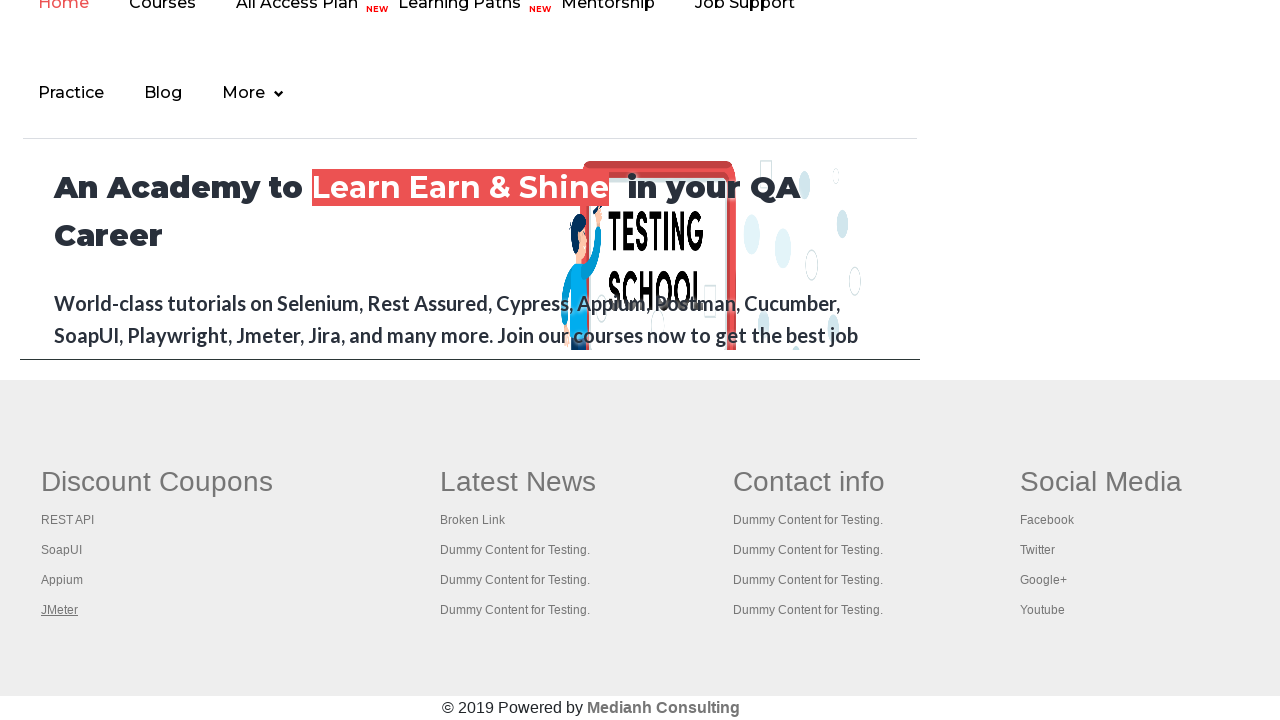

Waited 2 seconds for link 4 to load
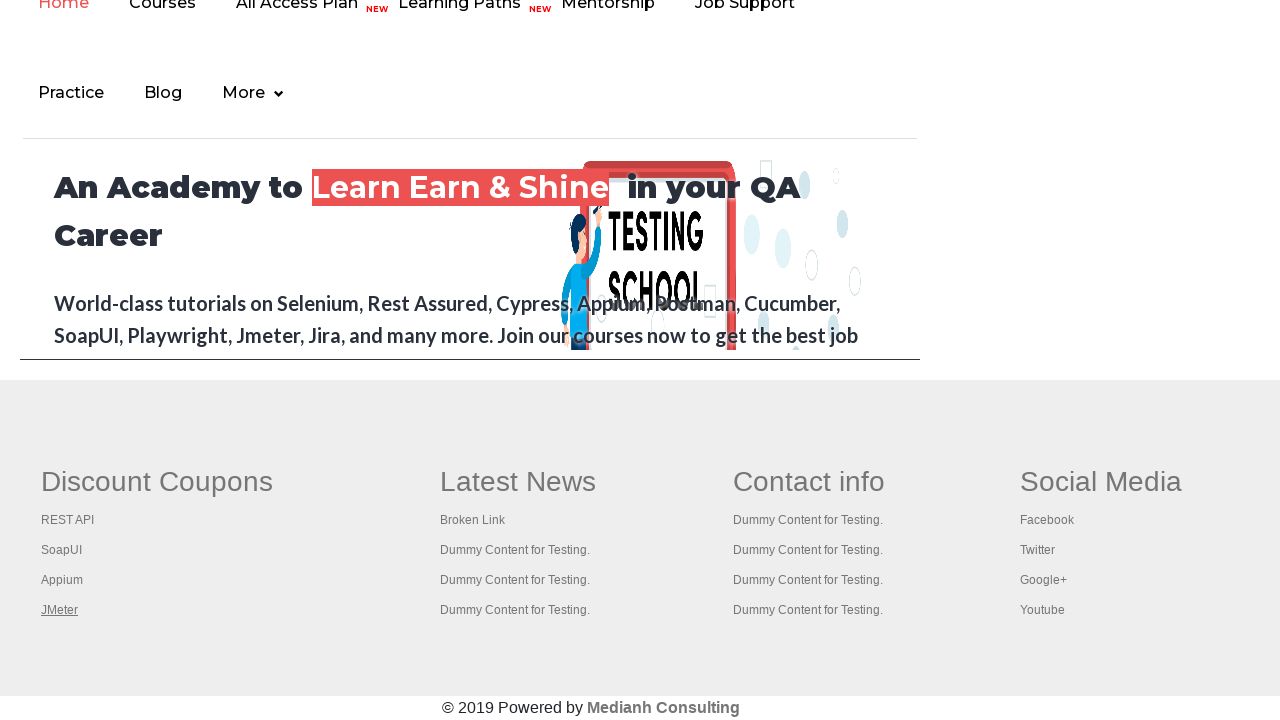

Retrieved all 5 open browser tabs/pages
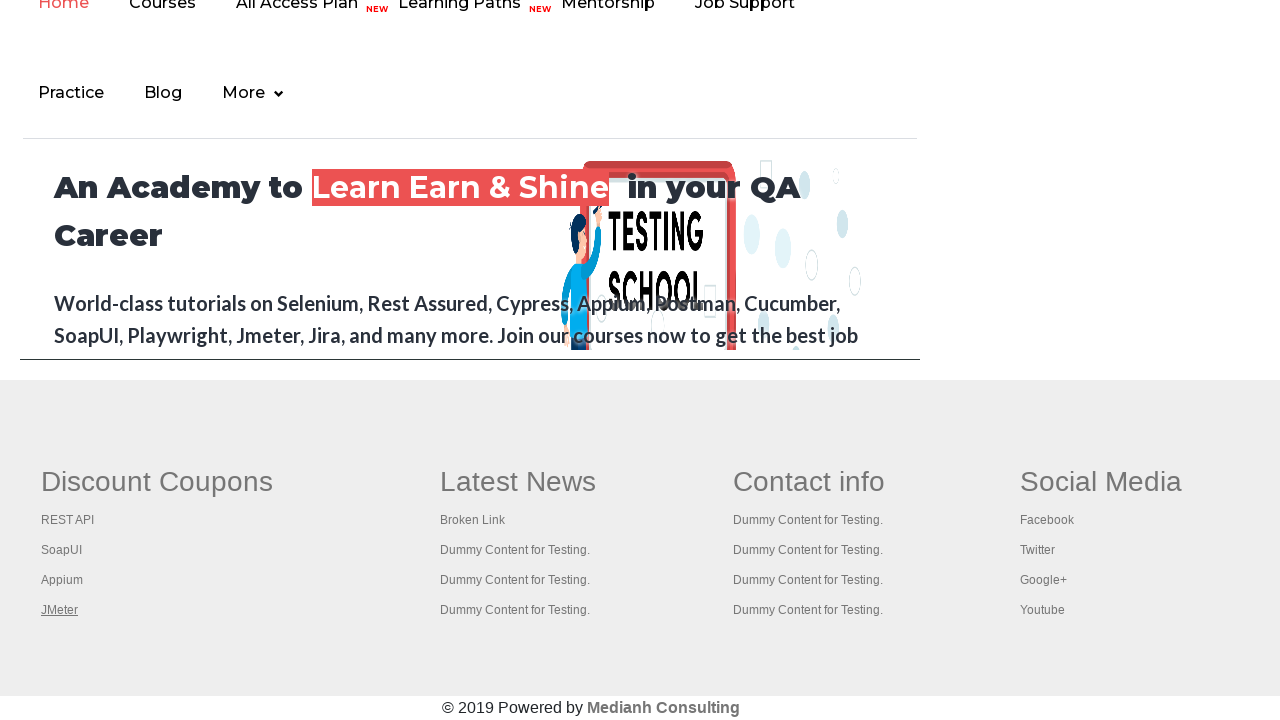

Switched to and brought tab to front
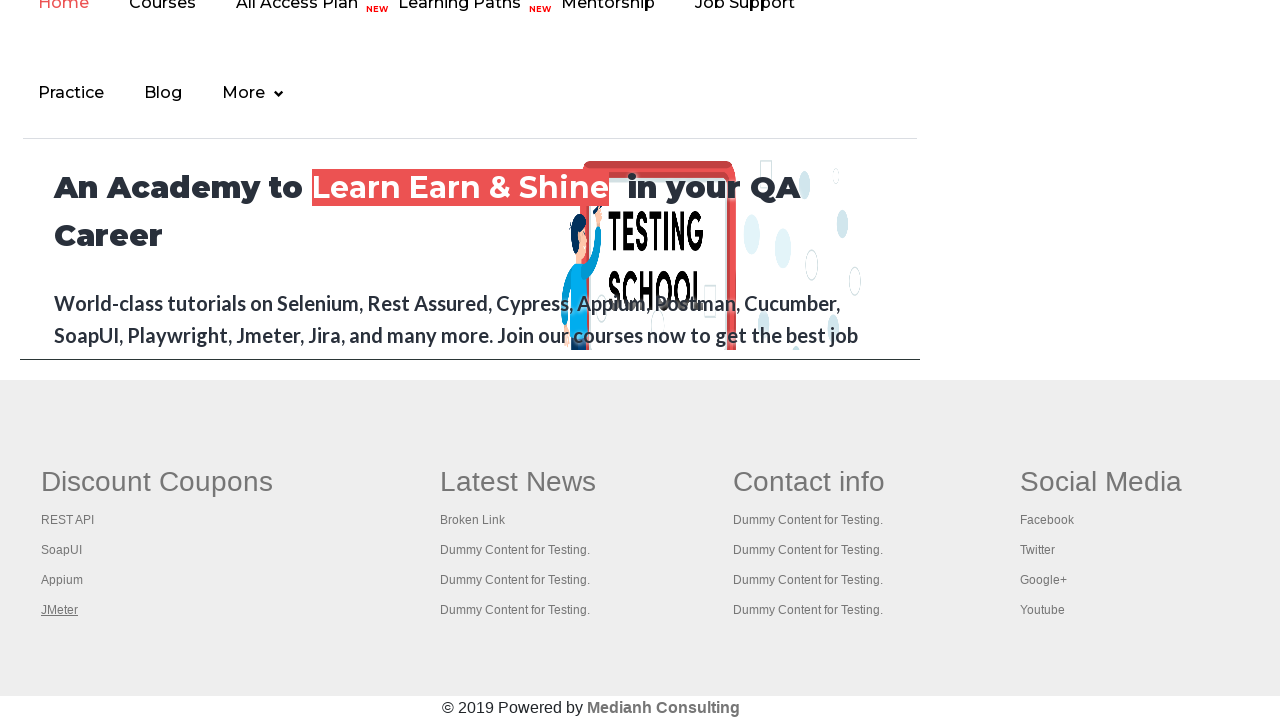

Tab page loaded successfully (domcontentloaded)
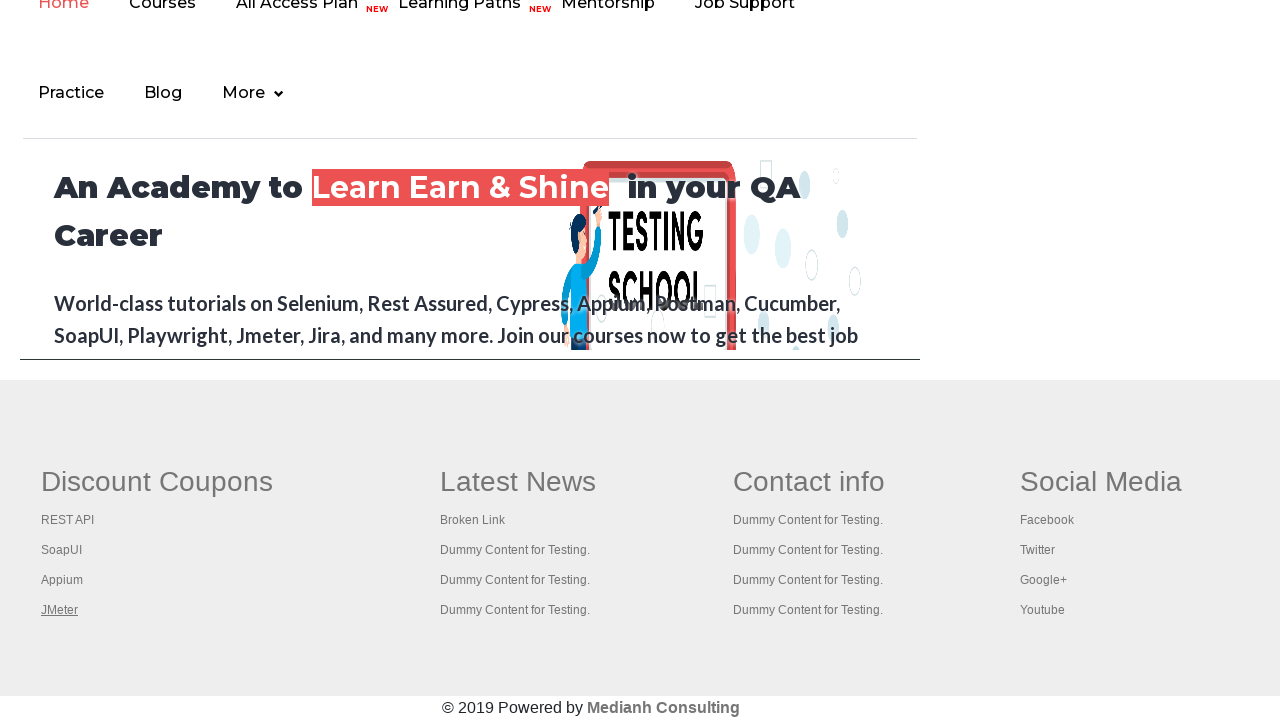

Switched to and brought tab to front
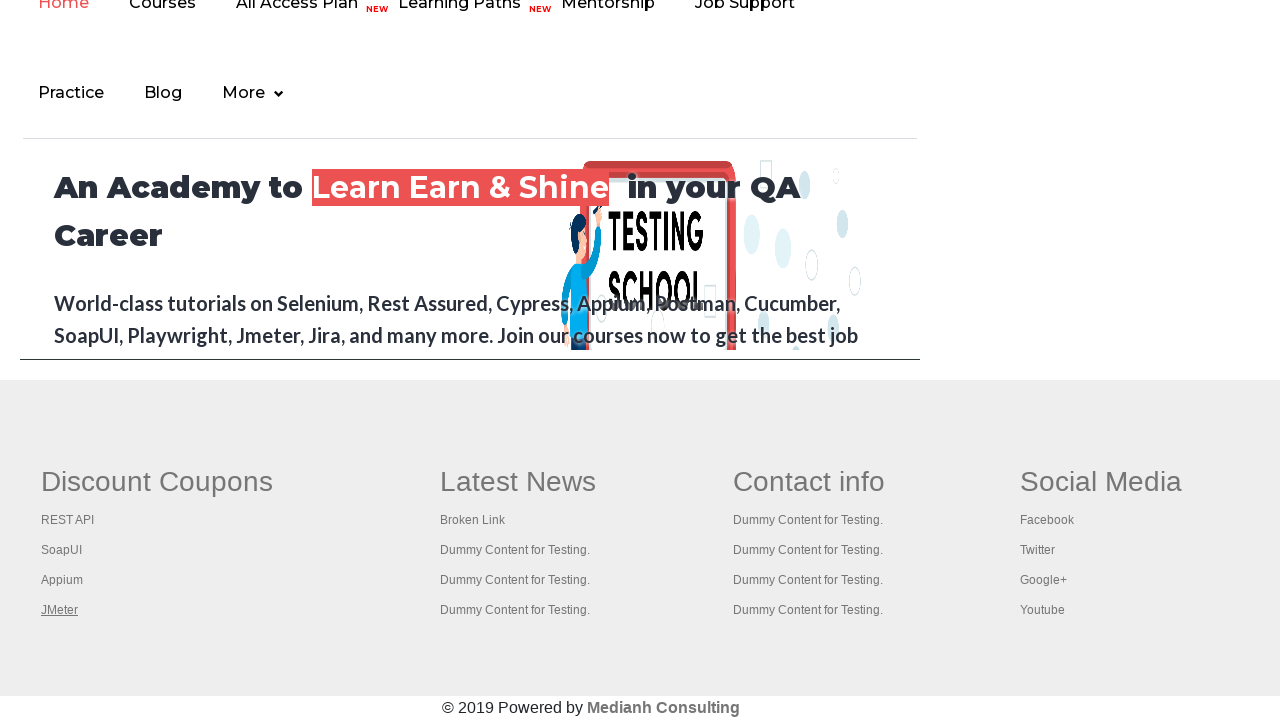

Tab page loaded successfully (domcontentloaded)
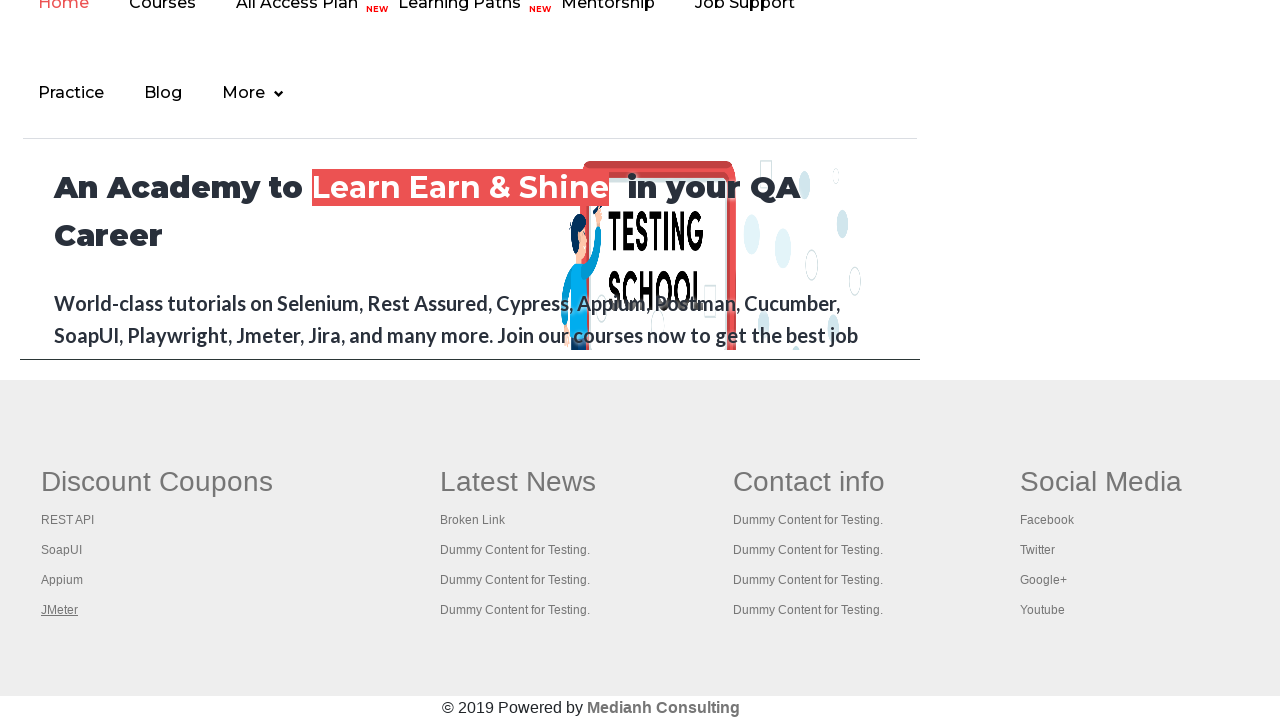

Switched to and brought tab to front
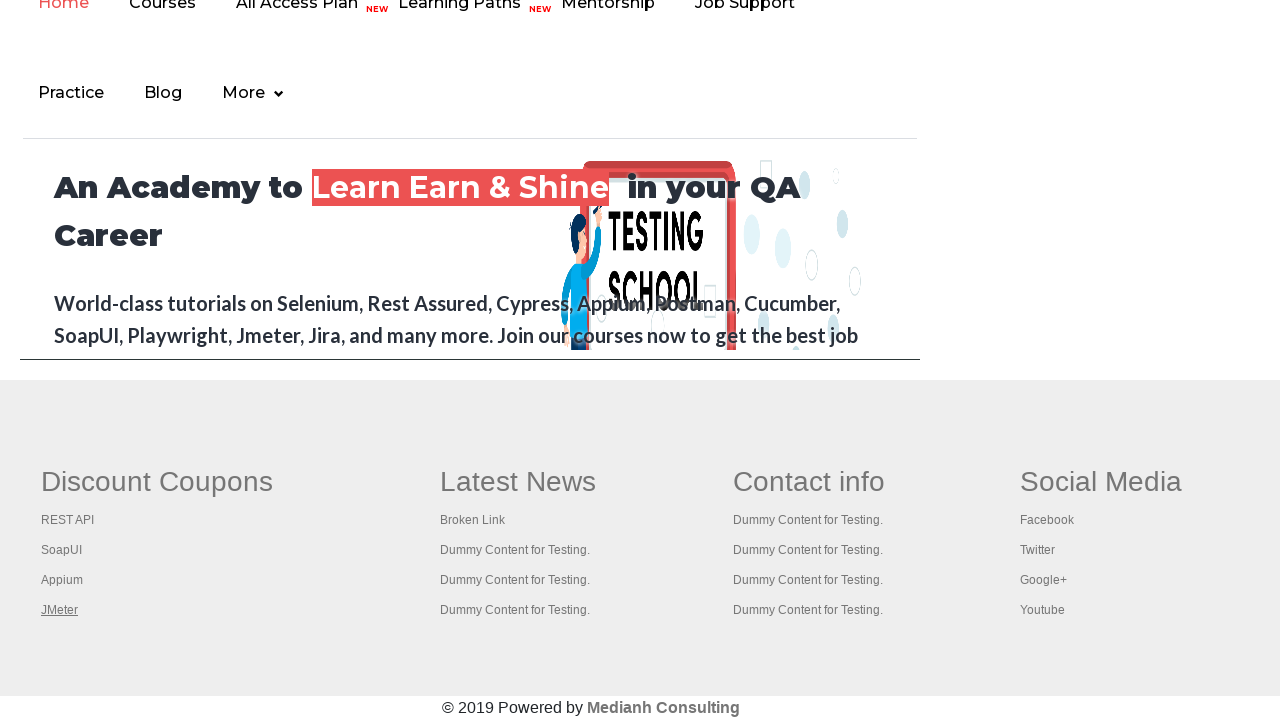

Tab page loaded successfully (domcontentloaded)
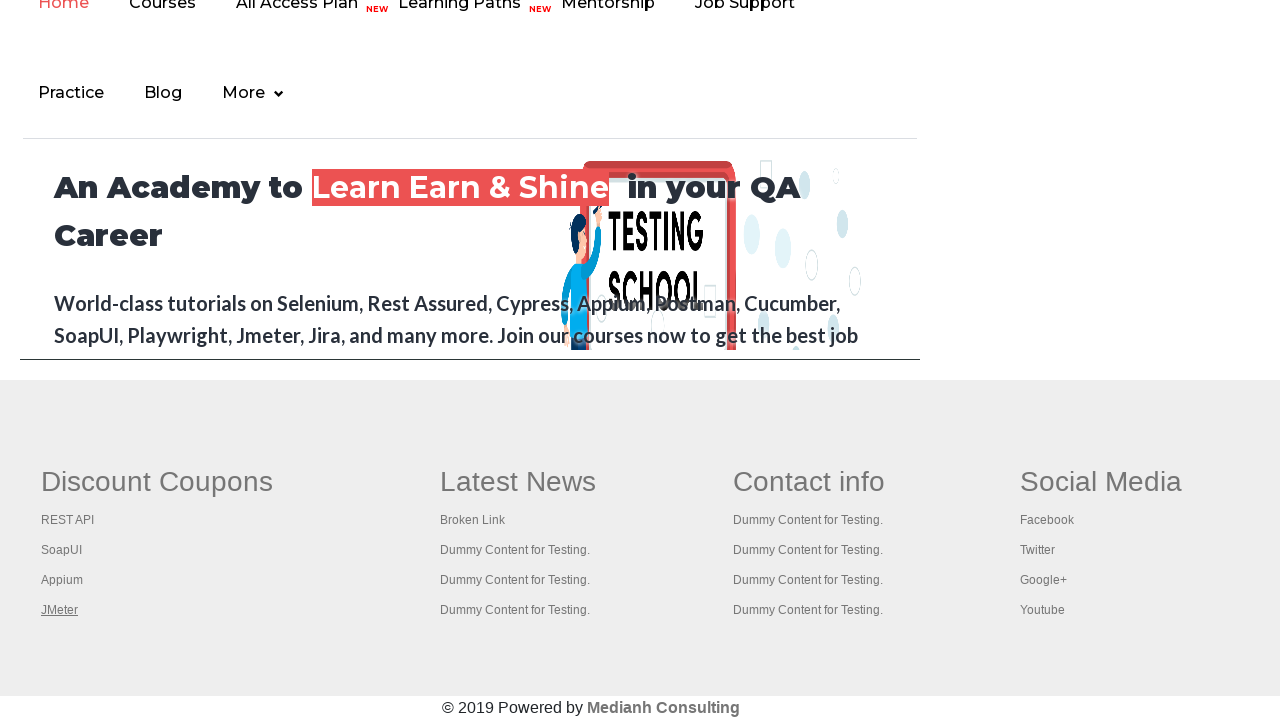

Switched to and brought tab to front
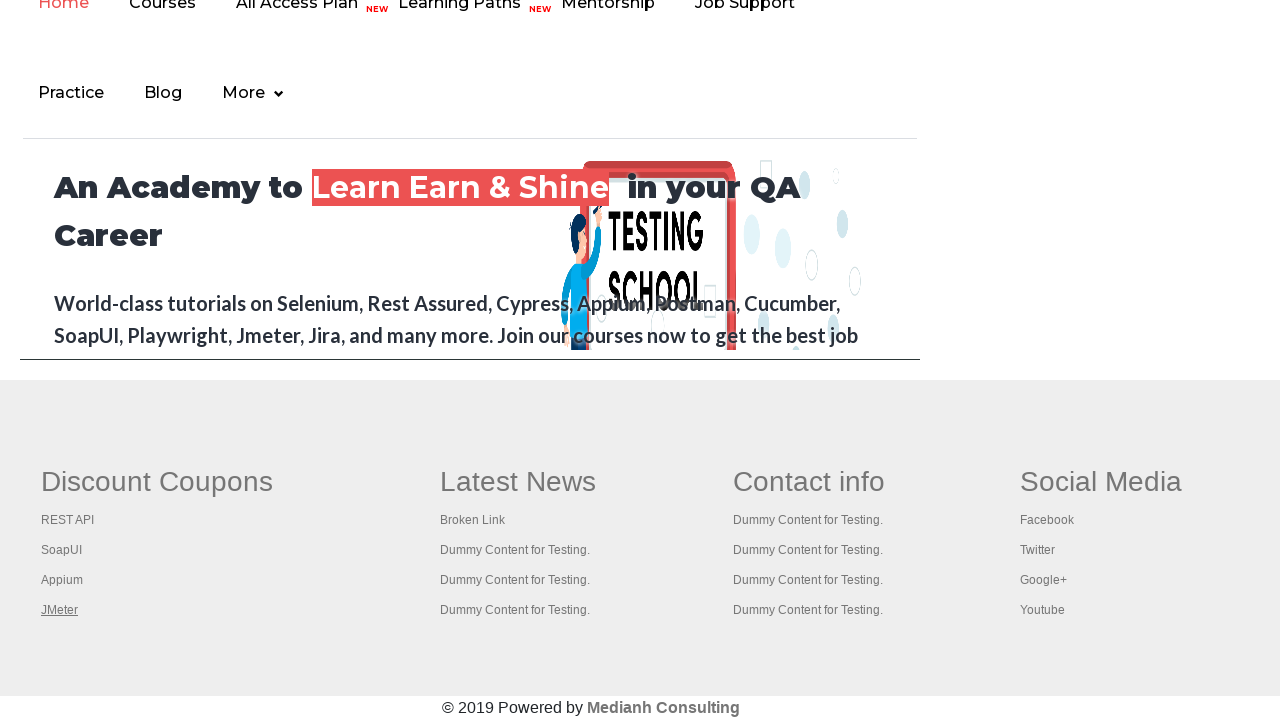

Tab page loaded successfully (domcontentloaded)
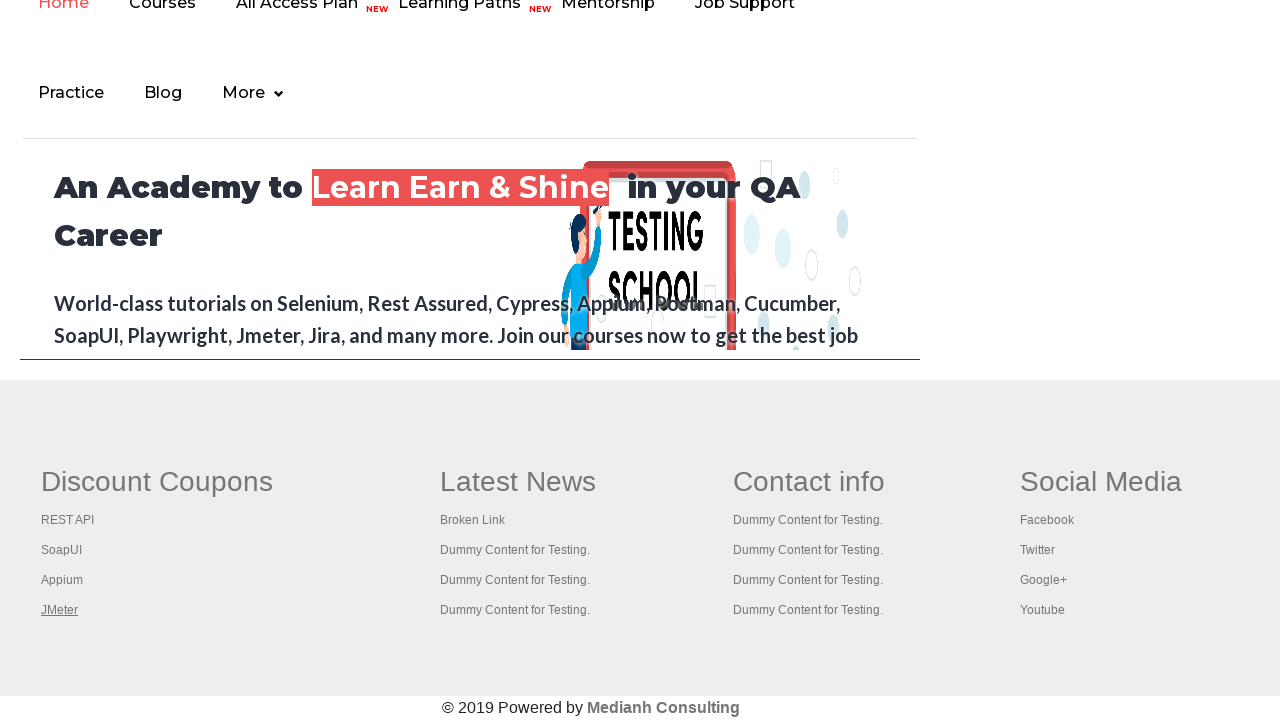

Switched to and brought tab to front
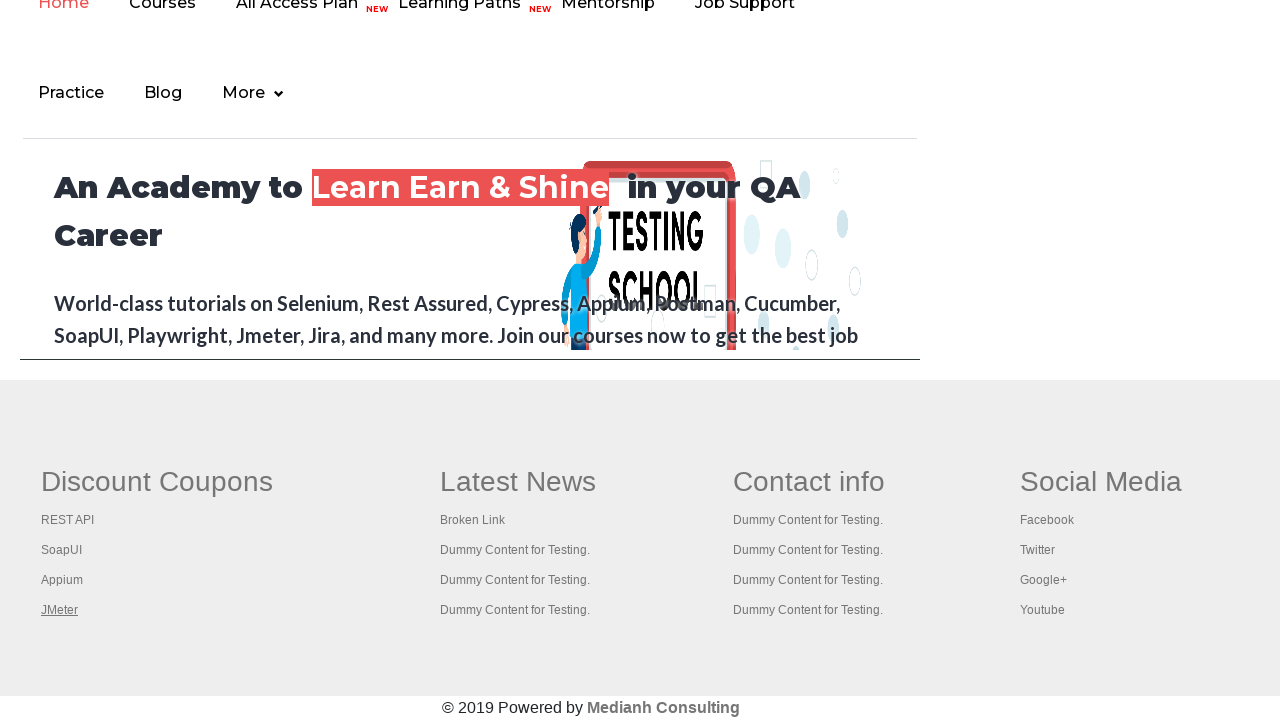

Tab page loaded successfully (domcontentloaded)
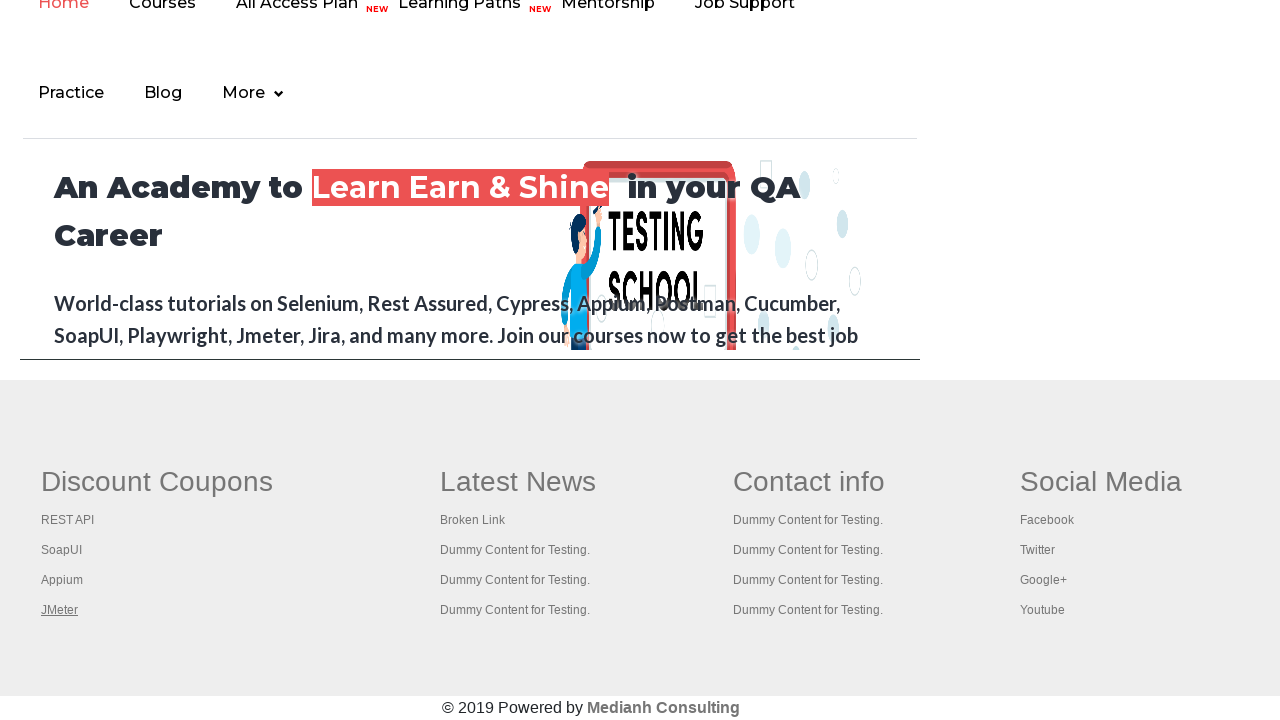

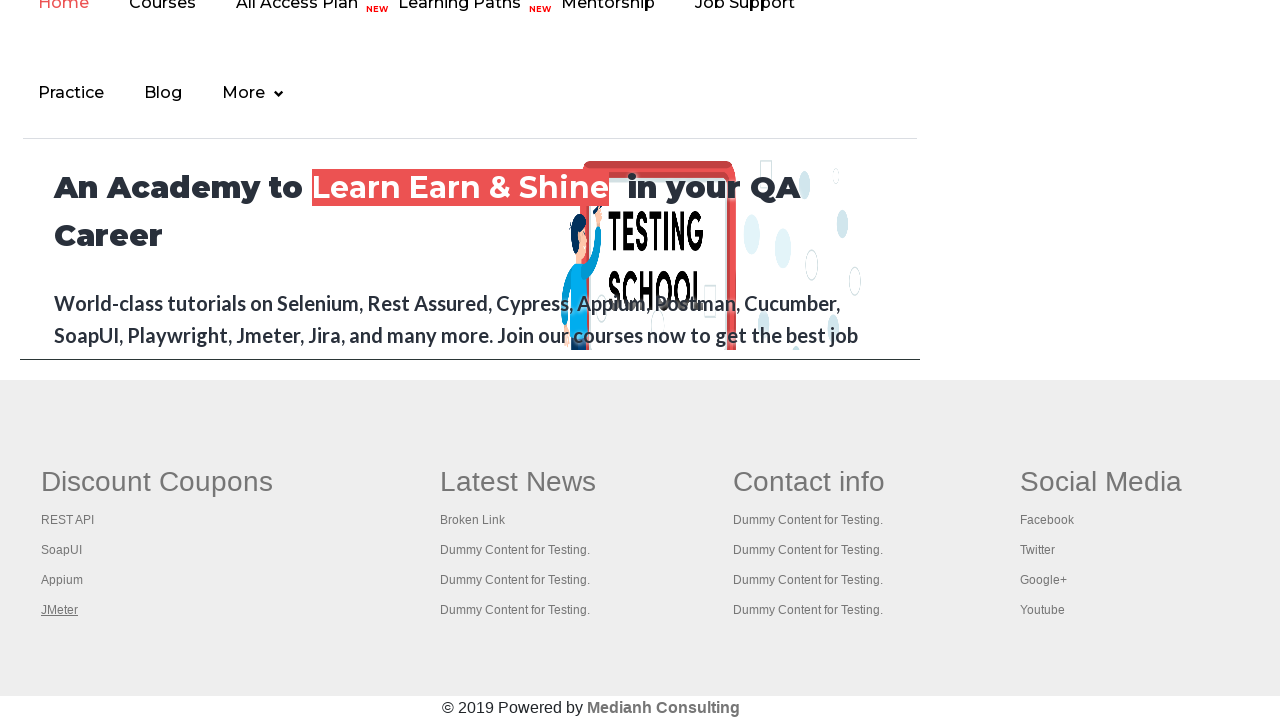